Tests browser navigation by going to a secondary page, then back to home, refreshing, and navigating back to verify the back button works correctly

Starting URL: https://www.epam.com/

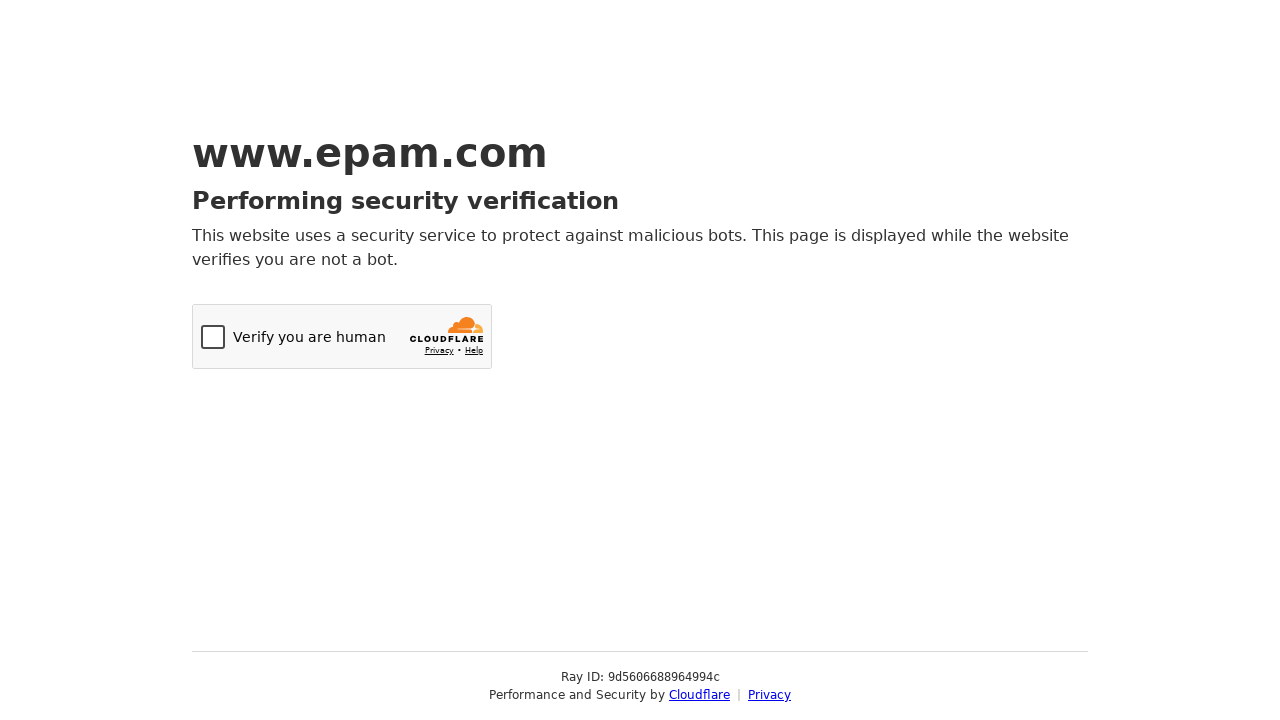

Navigated to 'How We Do It' page
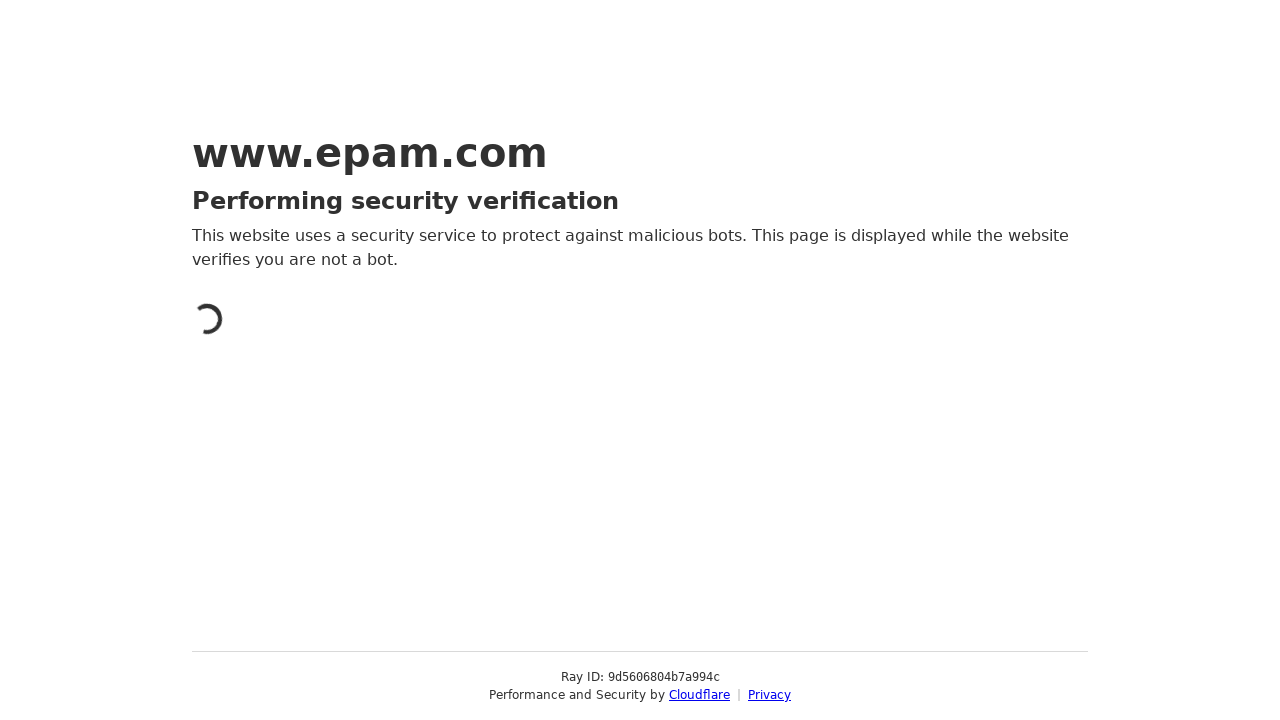

Navigated to EPAM home page
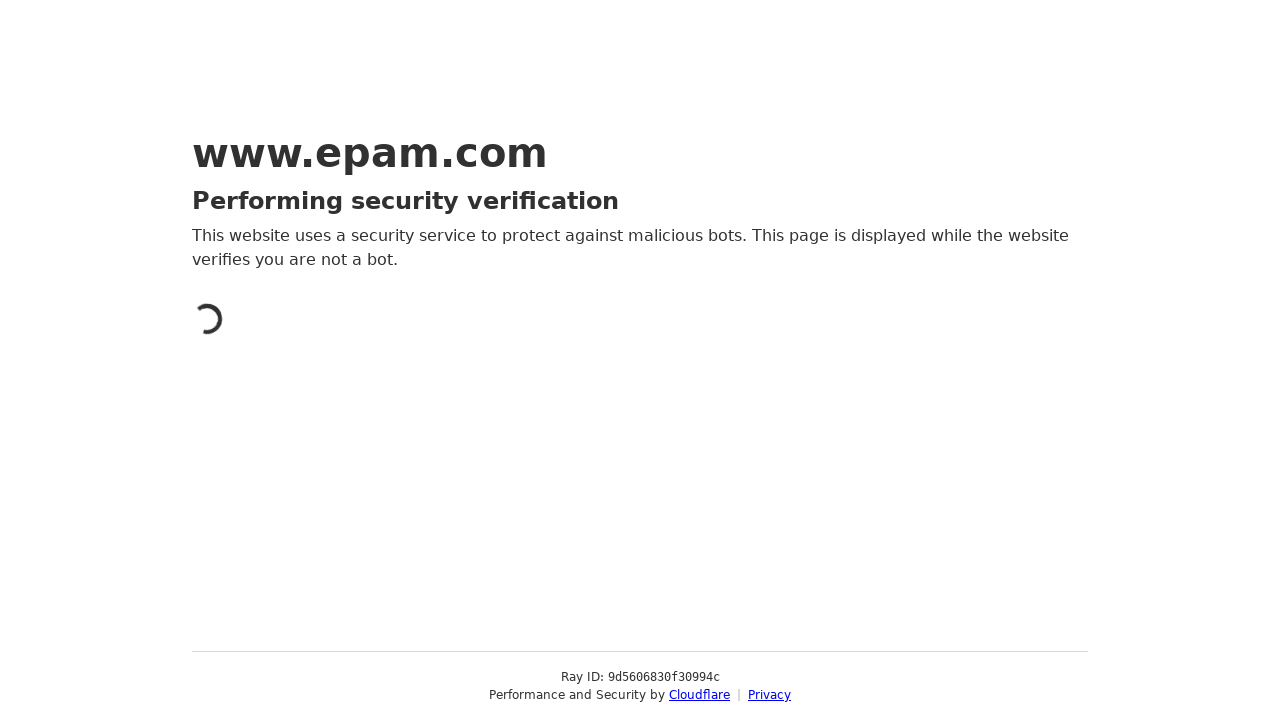

Refreshed the home page
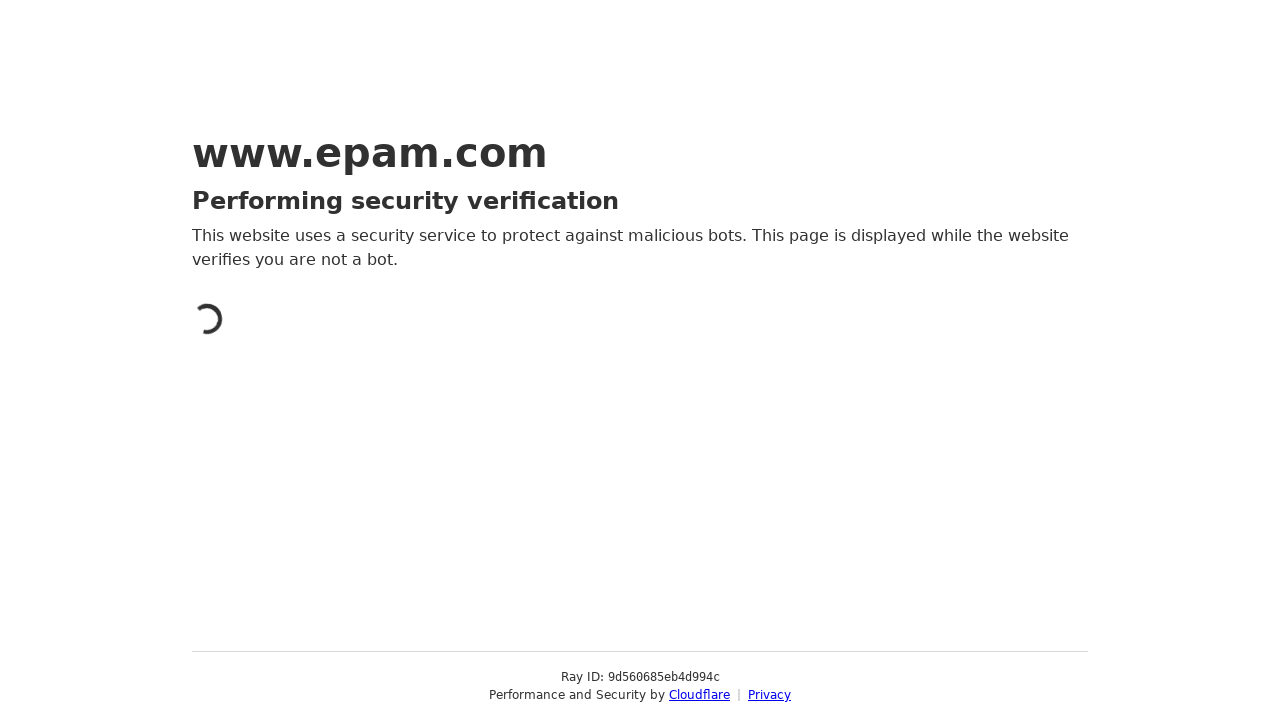

Clicked browser back button to navigate to previous page
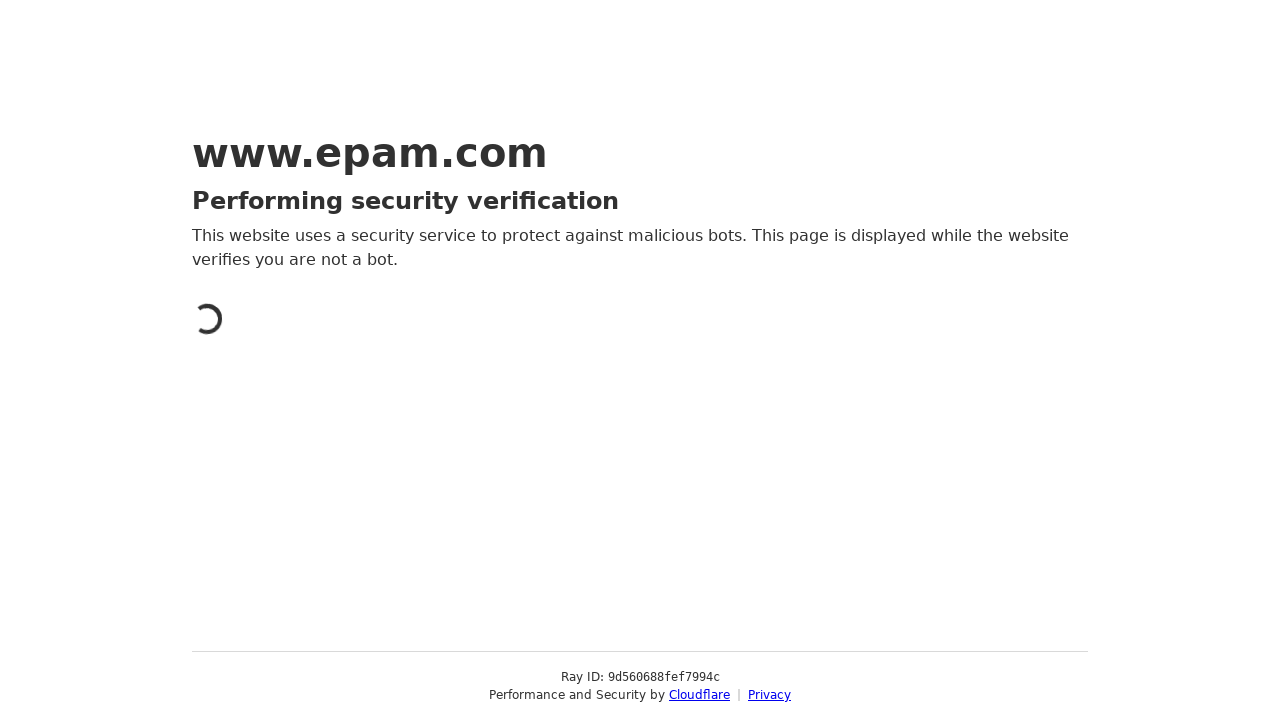

Verified that browser back button successfully navigated to 'How We Do It' page
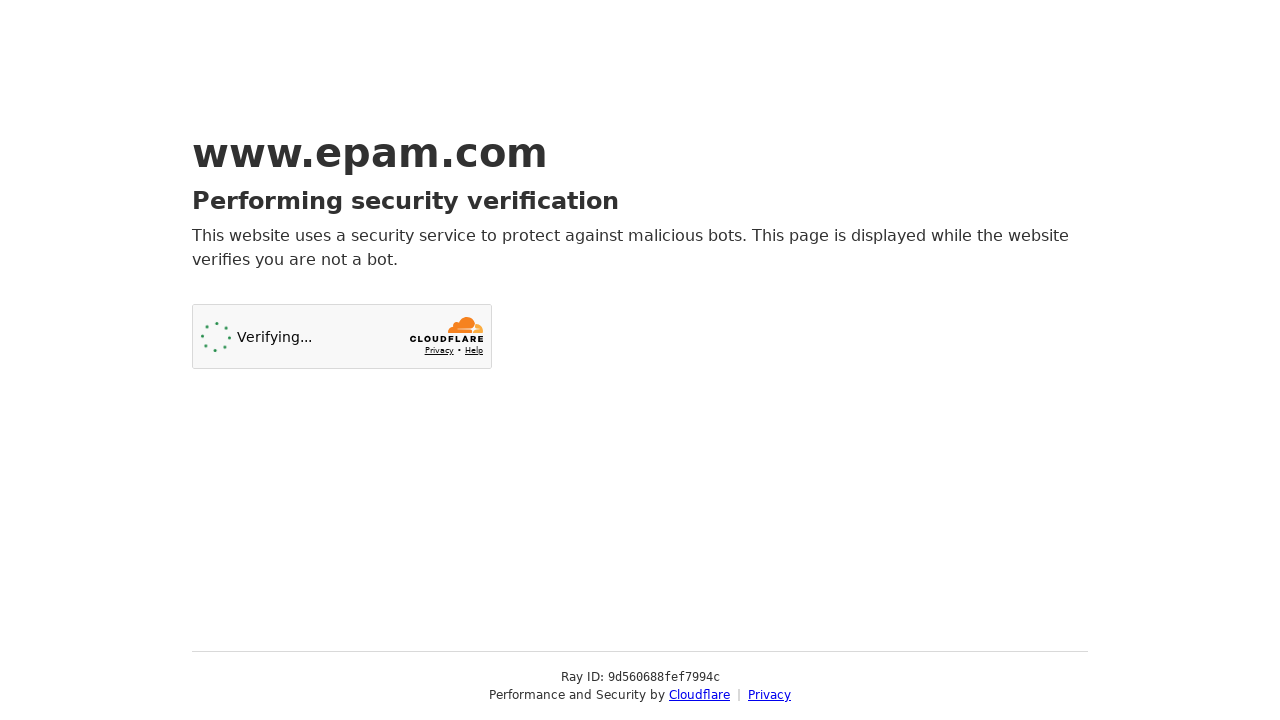

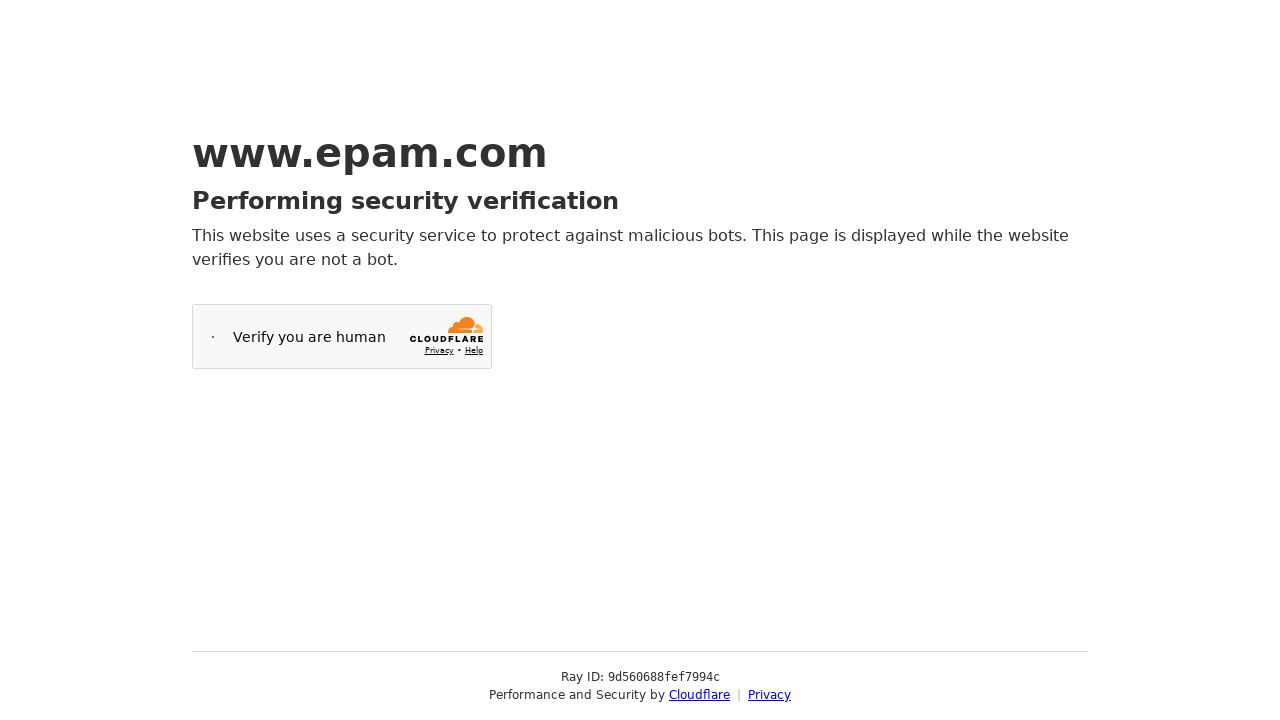